Tests navigation through Shifting Content page to Menu Element and counts menu items

Starting URL: https://the-internet.herokuapp.com/

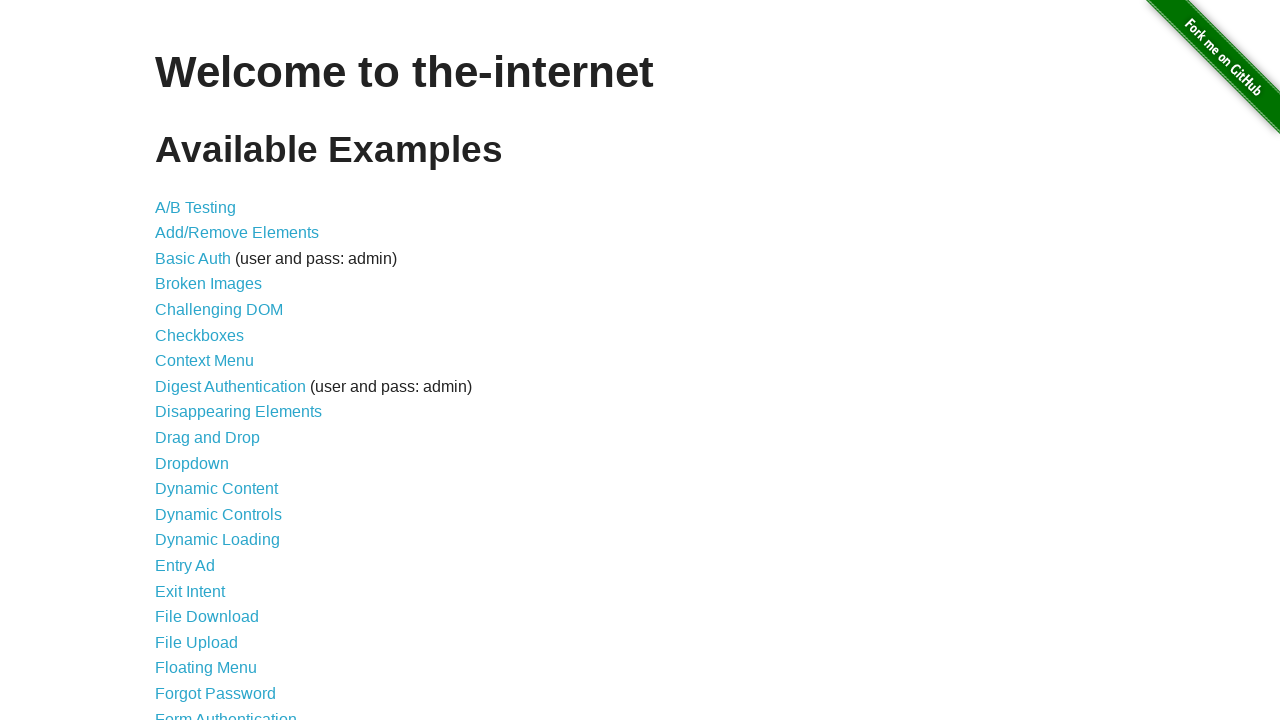

Clicked on Shifting Content link at (212, 523) on a:text('Shifting Content')
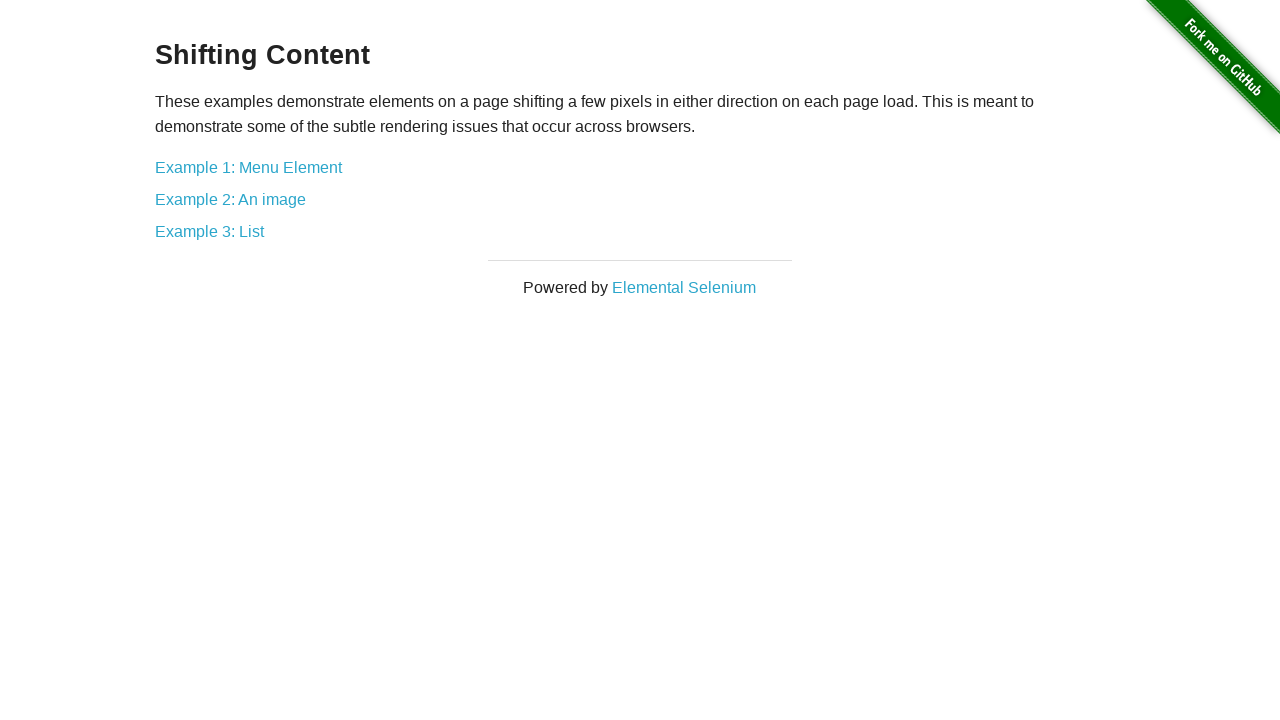

Clicked on Menu Element link at (248, 167) on a:text-matches('Menu Element')
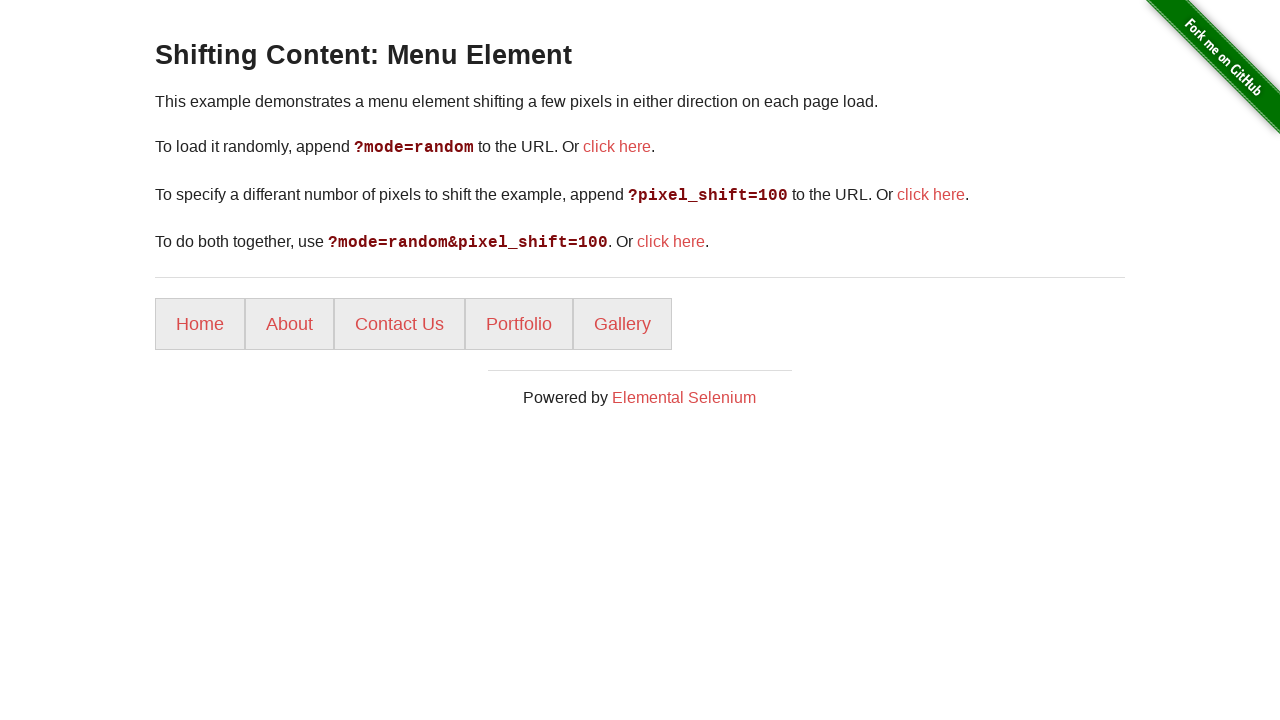

Menu items loaded
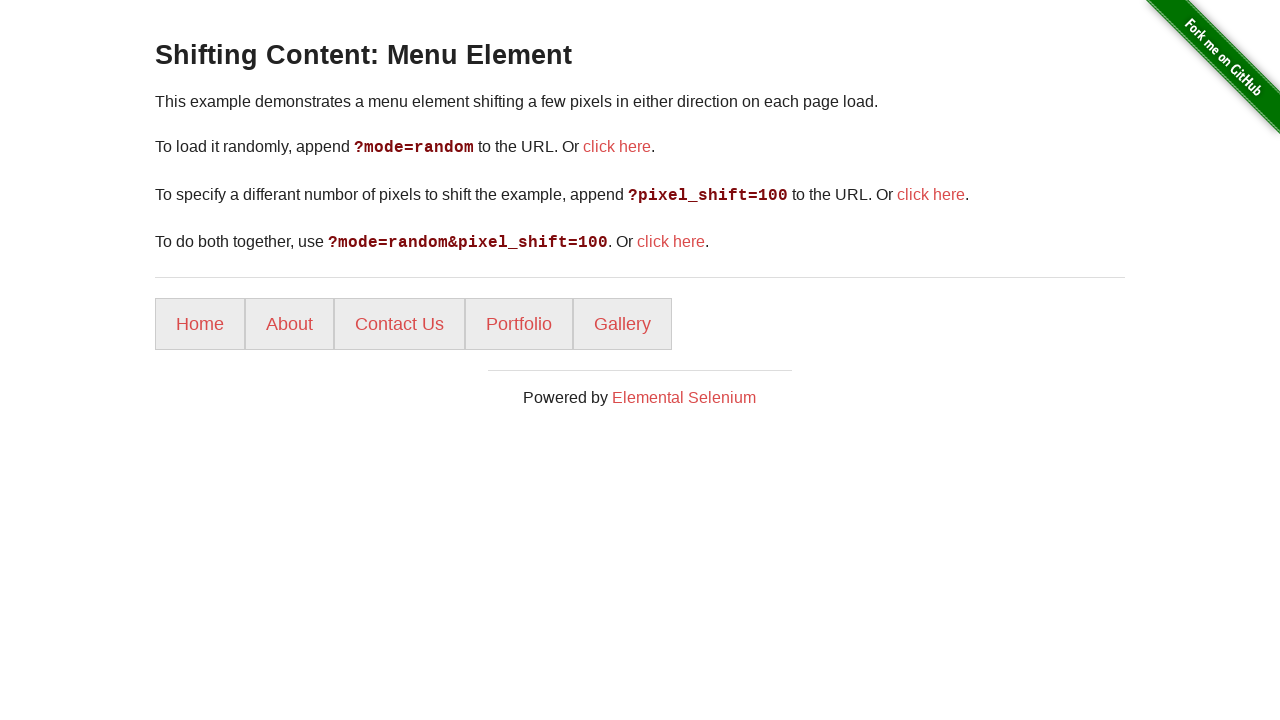

Counted 5 menu items
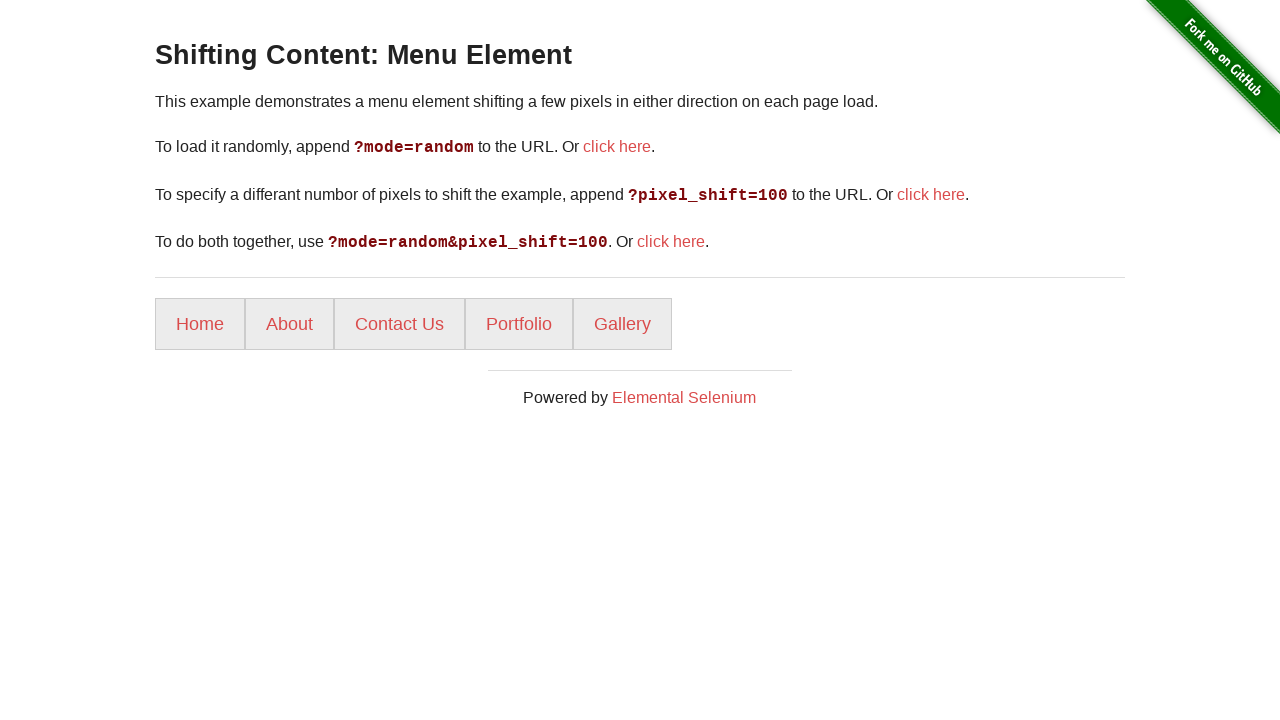

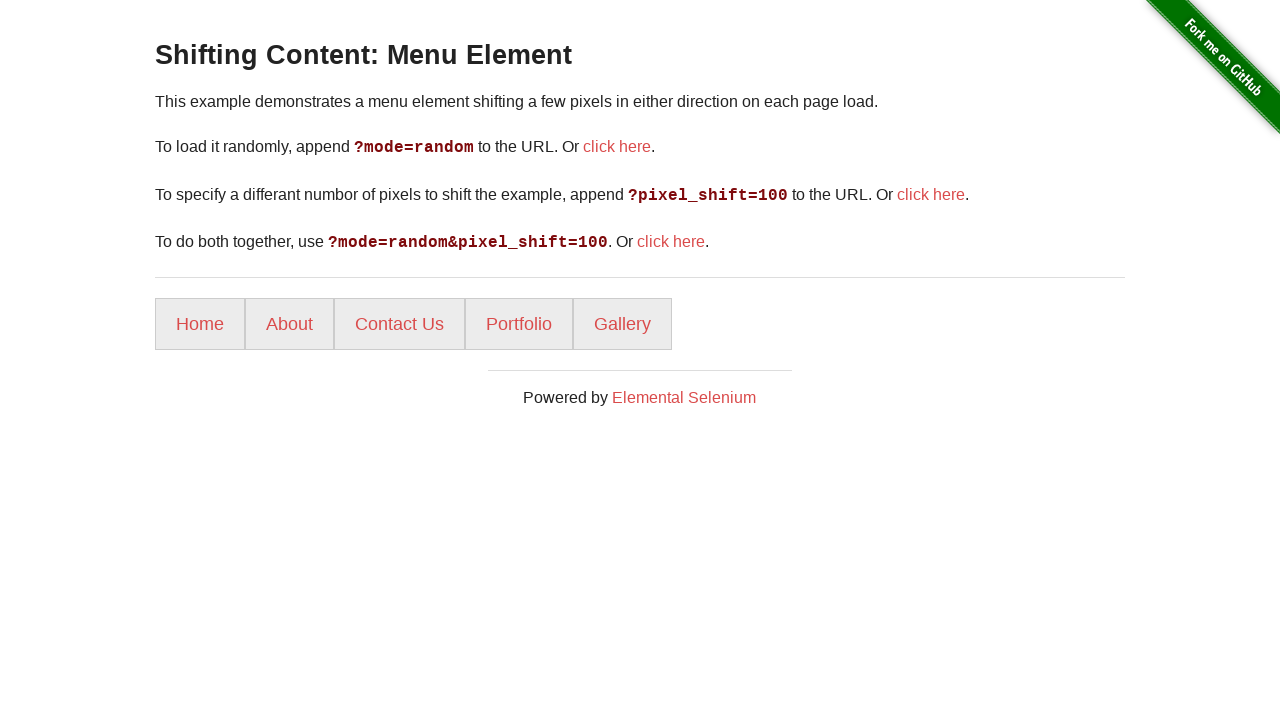